Verifies that the Sign up button in the navigation displays the correct text "Sign up"

Starting URL: https://www.demoblaze.com/index.html

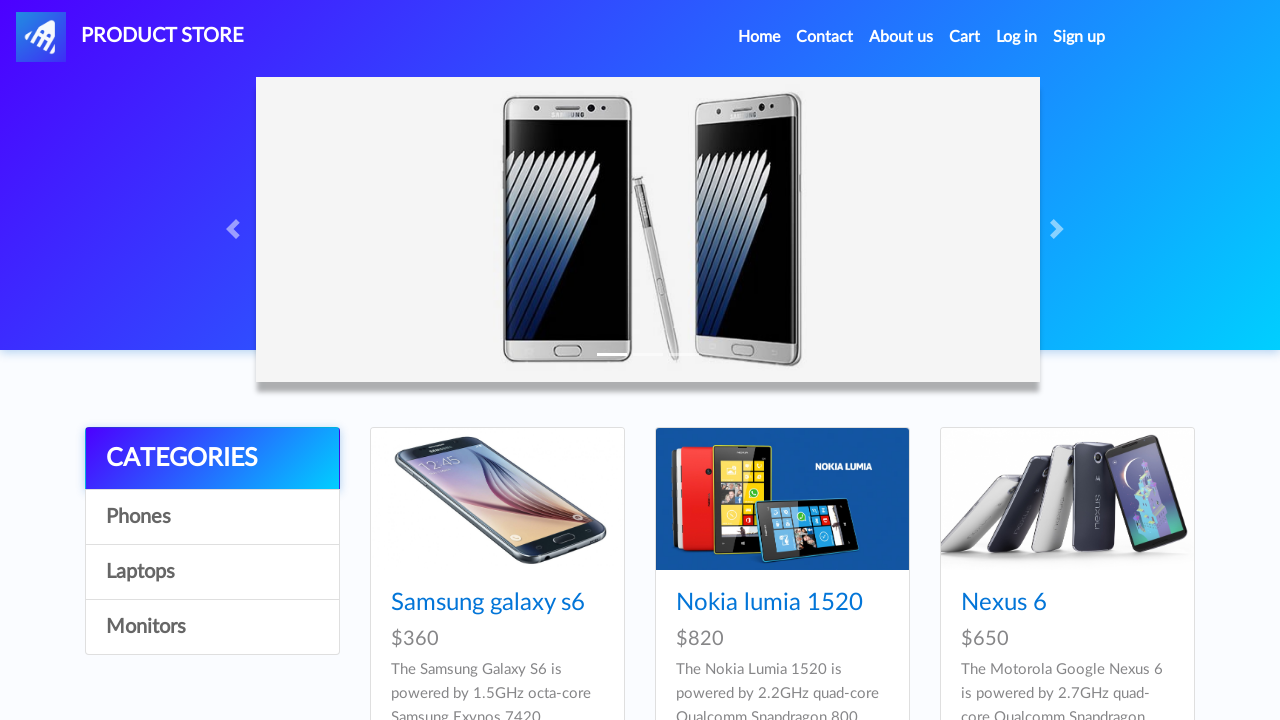

Navigated to https://www.demoblaze.com/index.html
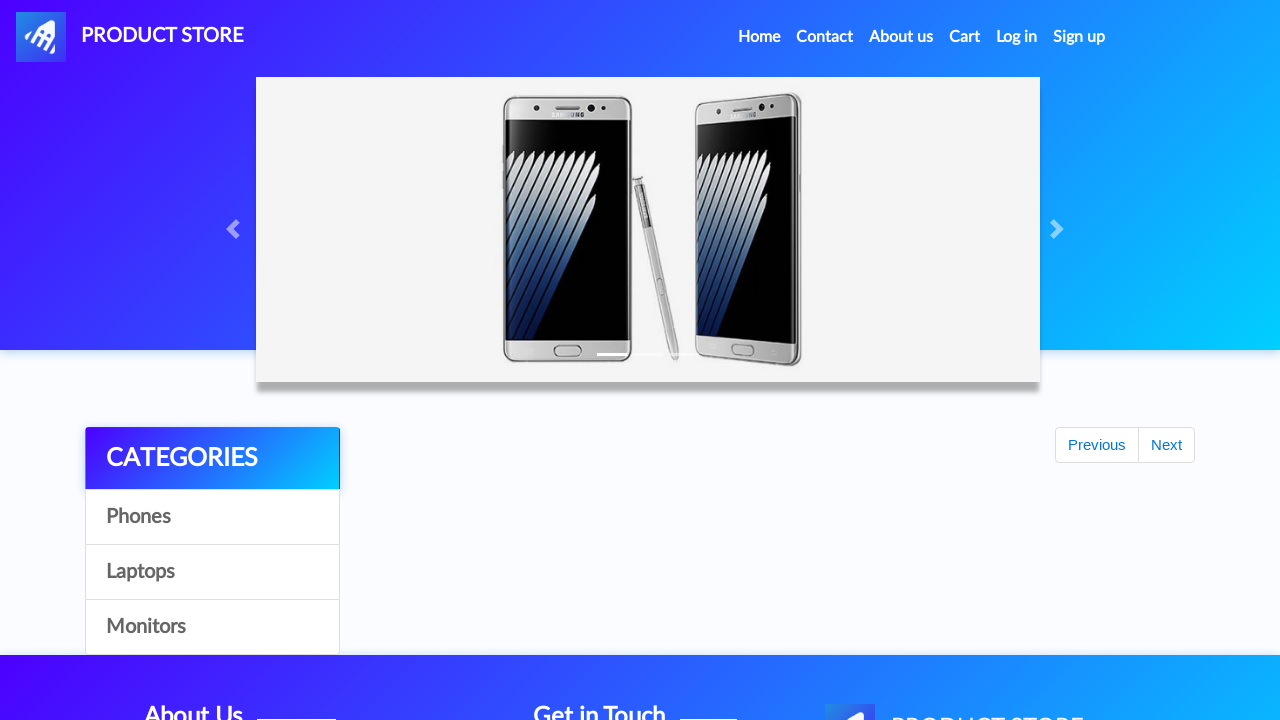

Waited for Sign up button (#signin2) to appear
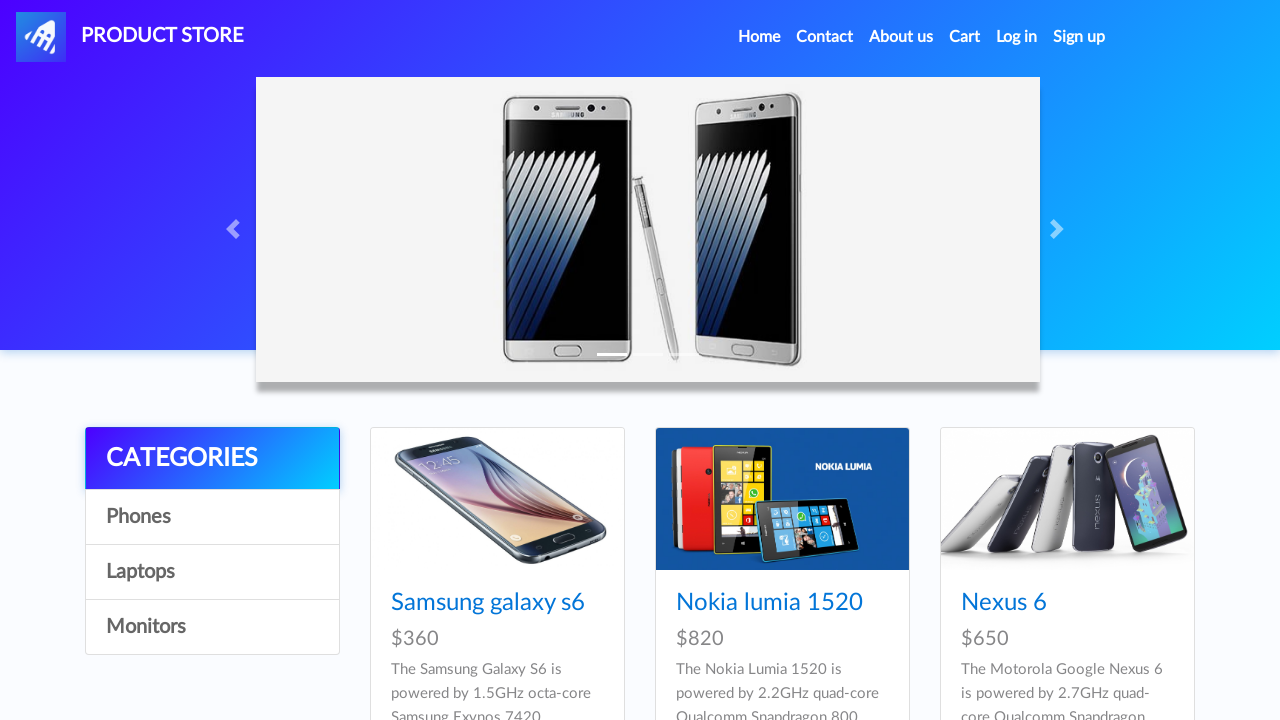

Retrieved Sign up button text content
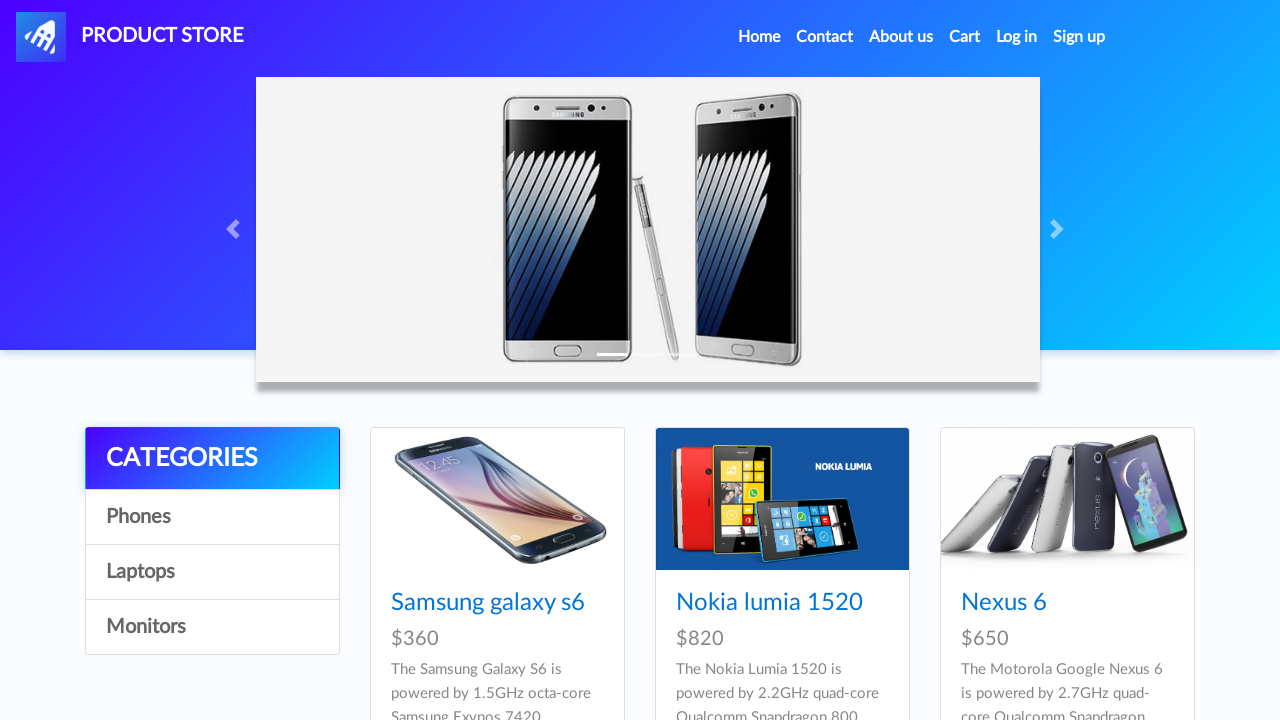

Verified Sign up button displays correct text 'Sign up'
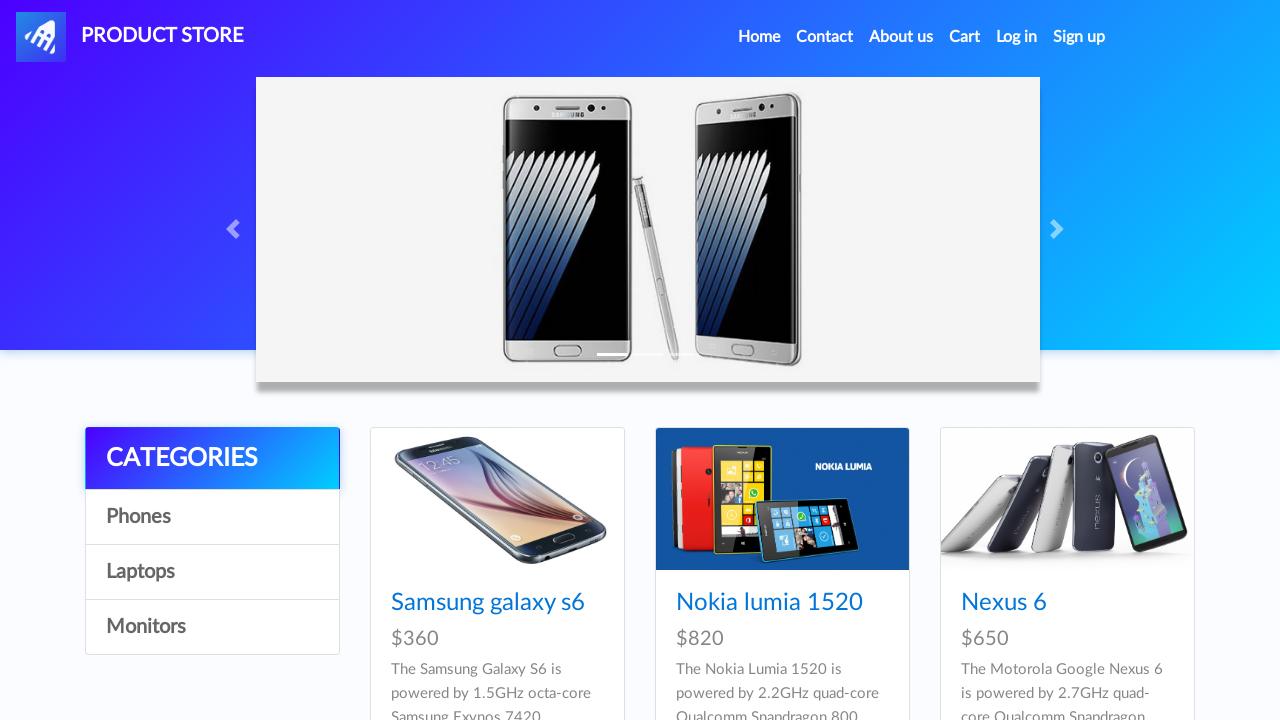

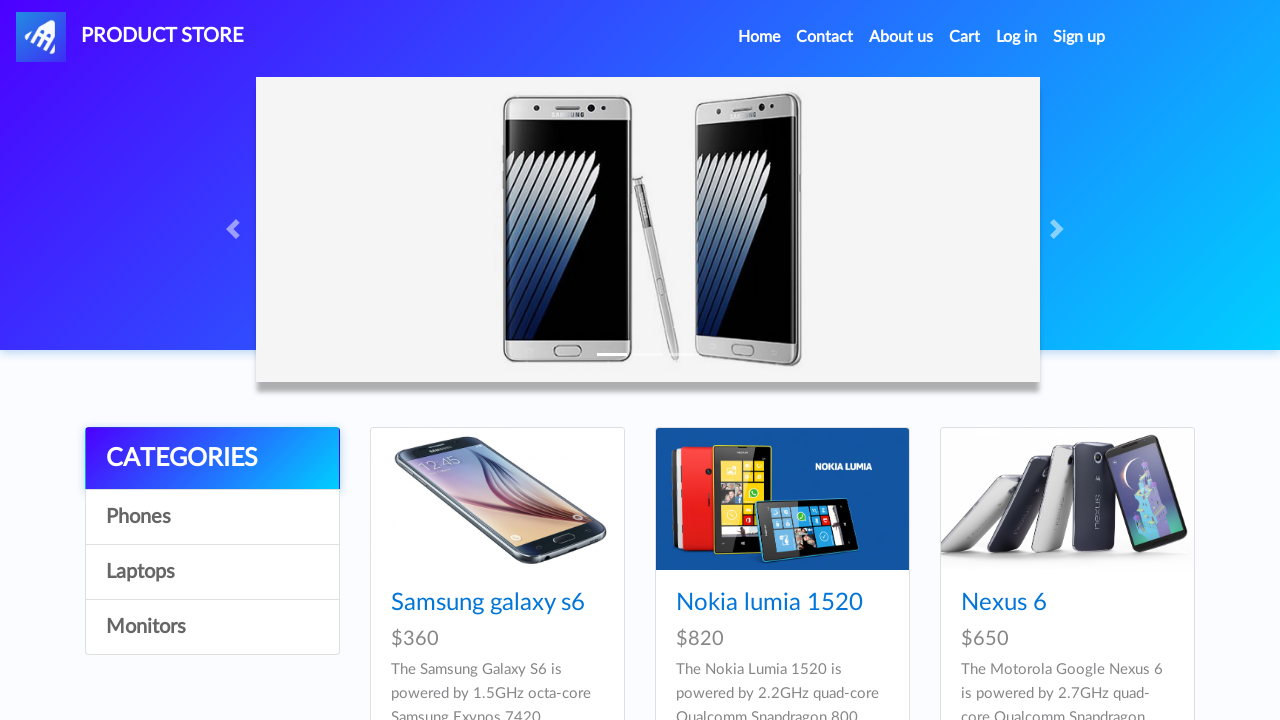